Tests add-to-cart functionality on a grocery shopping site by adding multiple vegetables (Broccoli, Beetroot, Carrot, Brinjal, Mushroom, Onion, Orange, Potato, Pears) to the cart and then clicking the cart icon to view the cart.

Starting URL: https://rahulshettyacademy.com/seleniumPractise/#/

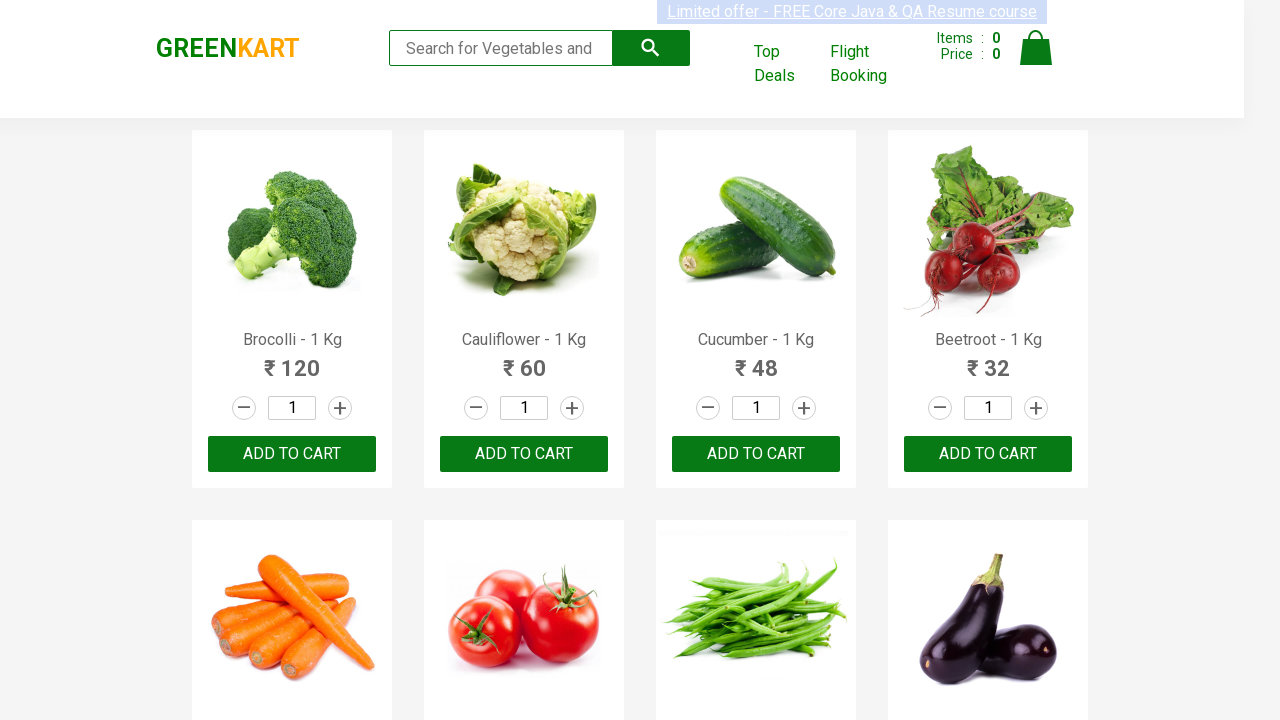

Products loaded - h4.product-name selector found
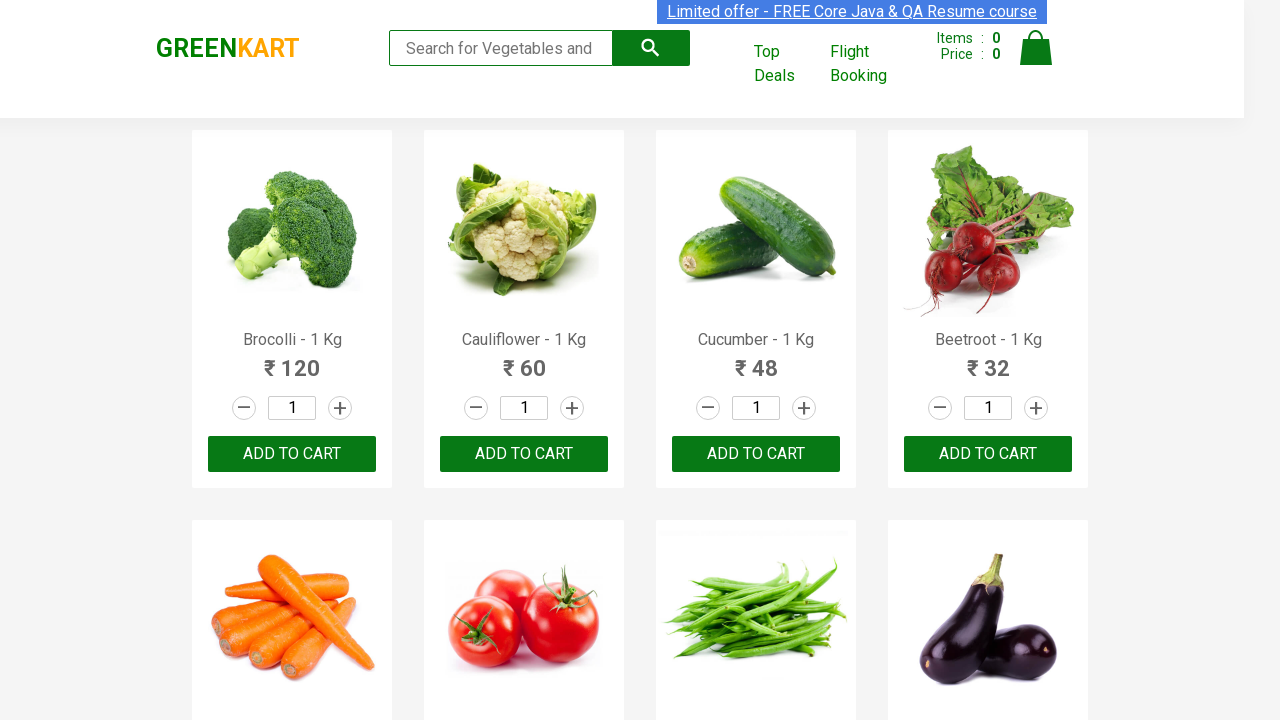

Retrieved all product name elements
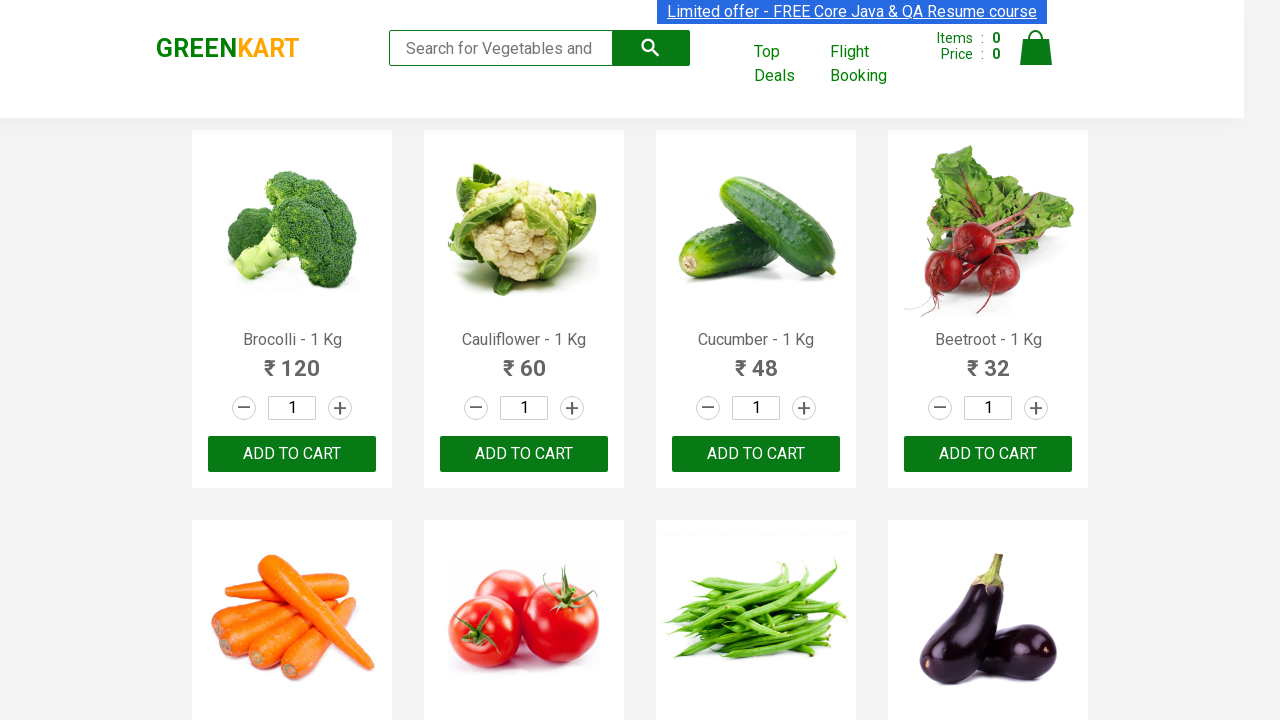

Retrieved all add to cart button elements
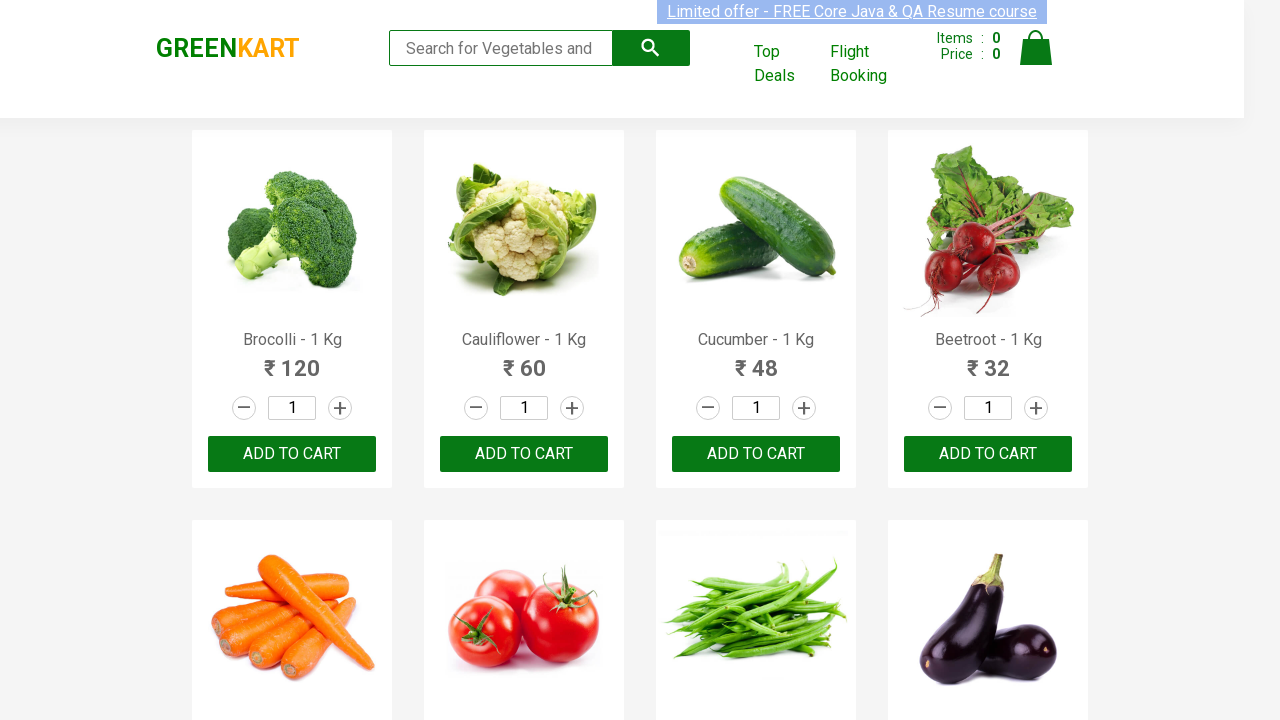

Added Brocolli to cart at (292, 454) on div.product-action >> nth=0
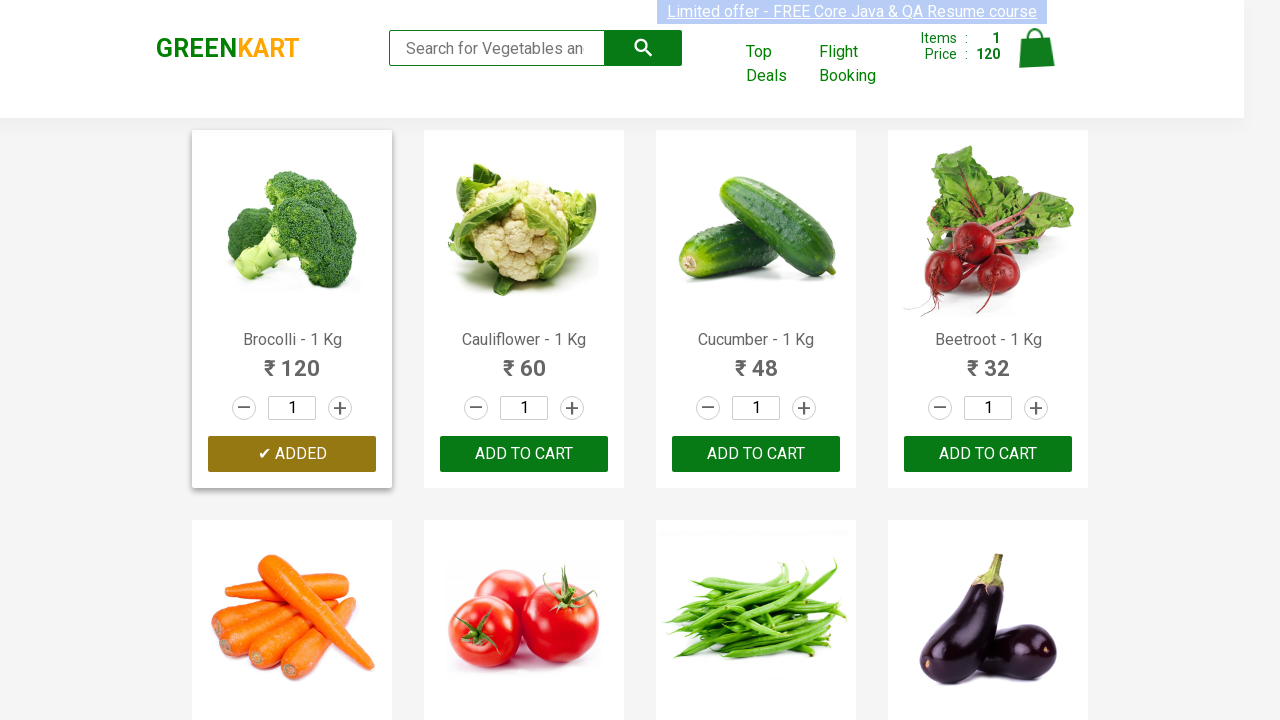

Added Beetroot to cart at (988, 454) on div.product-action >> nth=3
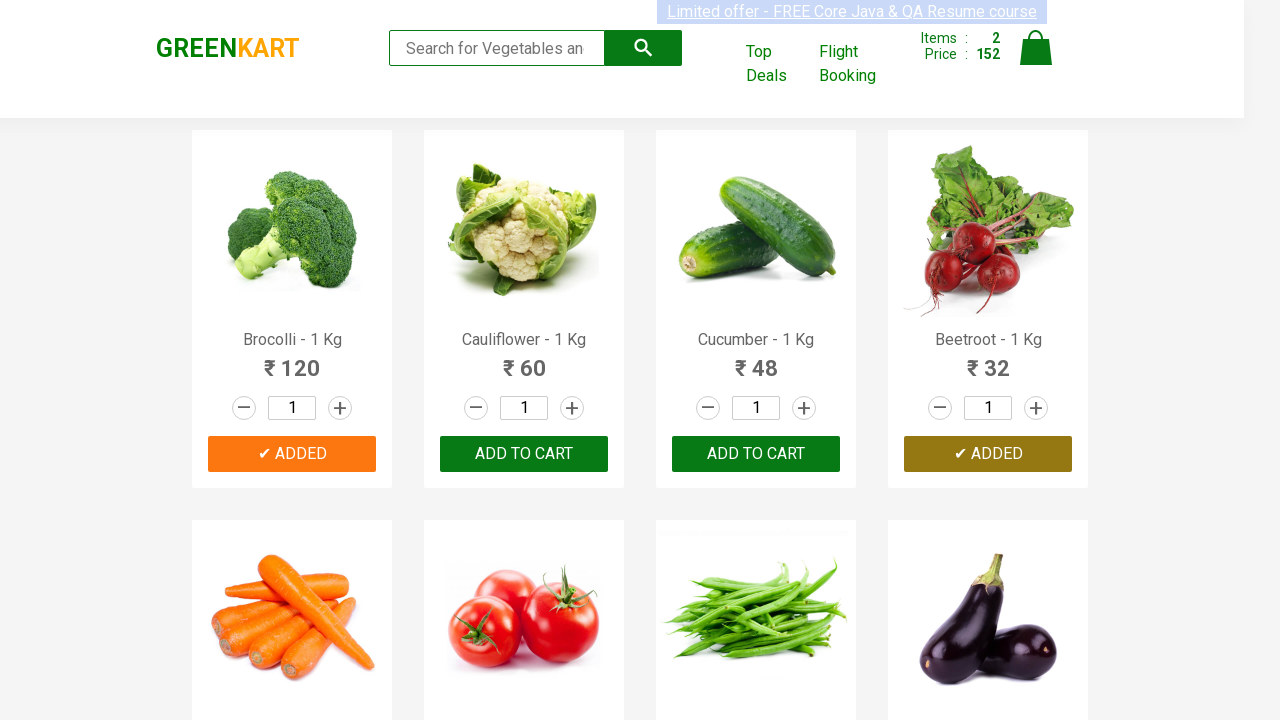

Added Carrot to cart at (292, 360) on div.product-action >> nth=4
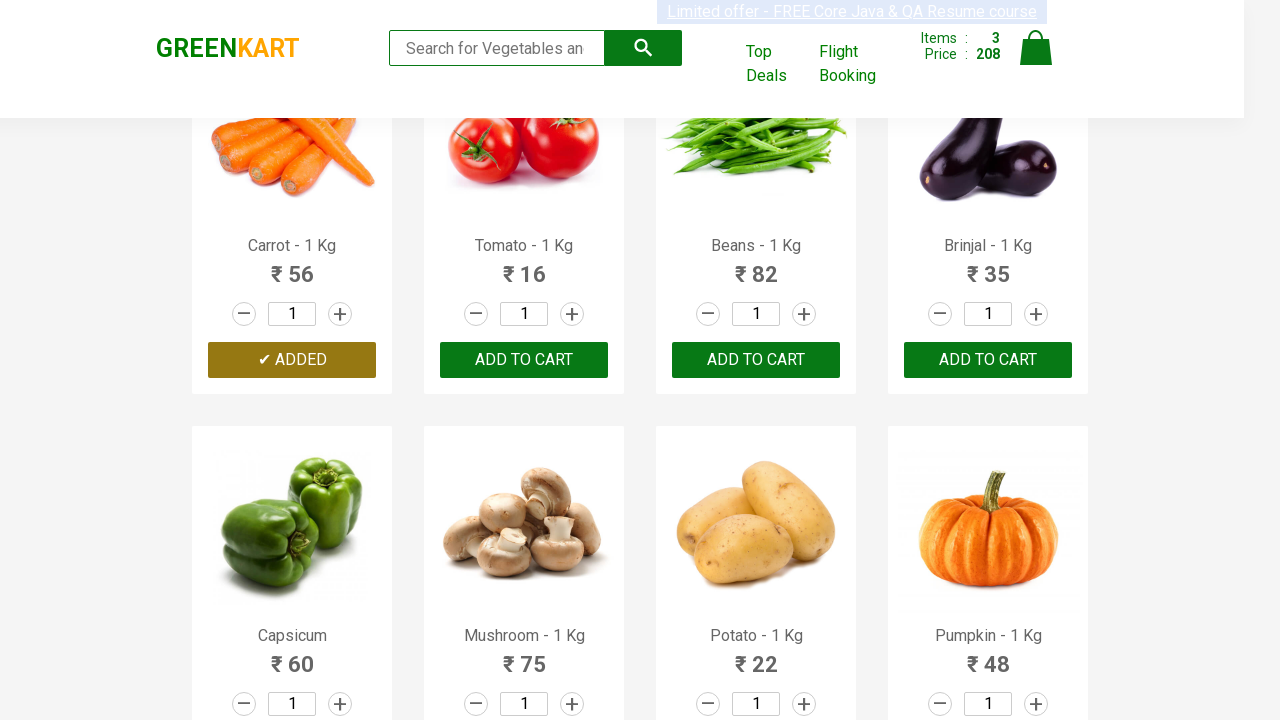

Added Brinjal to cart at (988, 360) on div.product-action >> nth=7
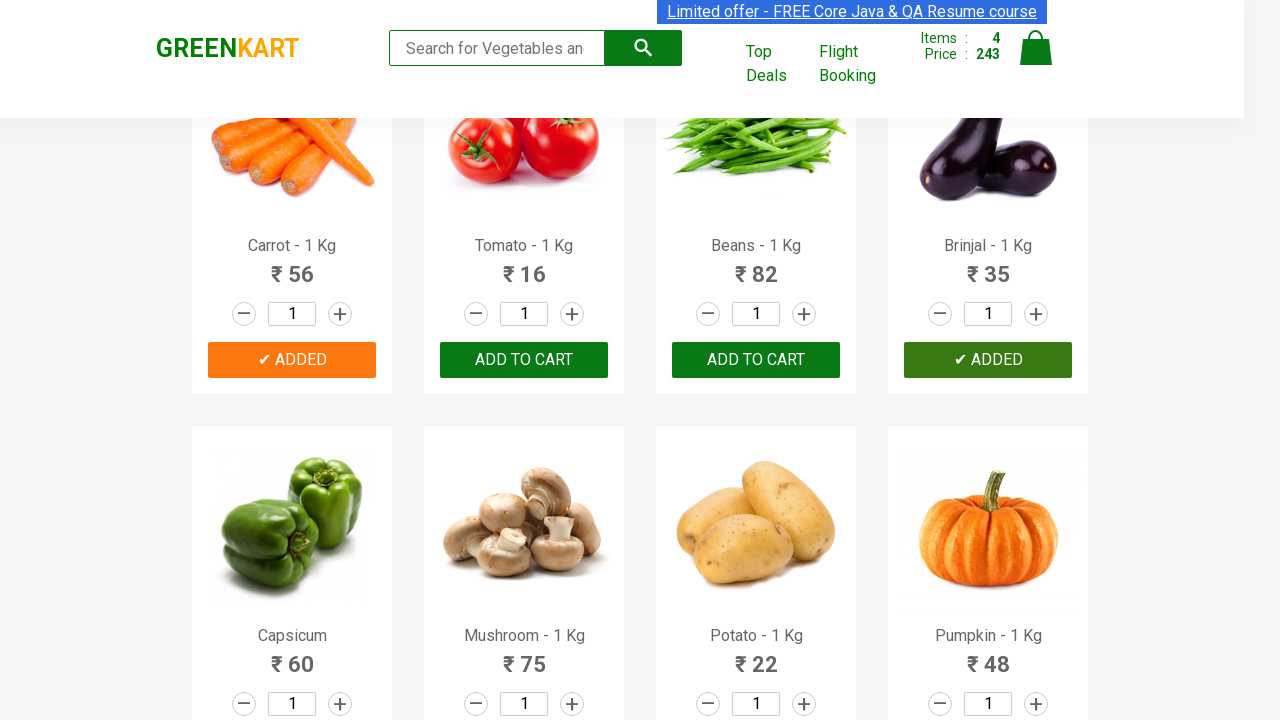

Added Mushroom to cart at (524, 686) on div.product-action >> nth=9
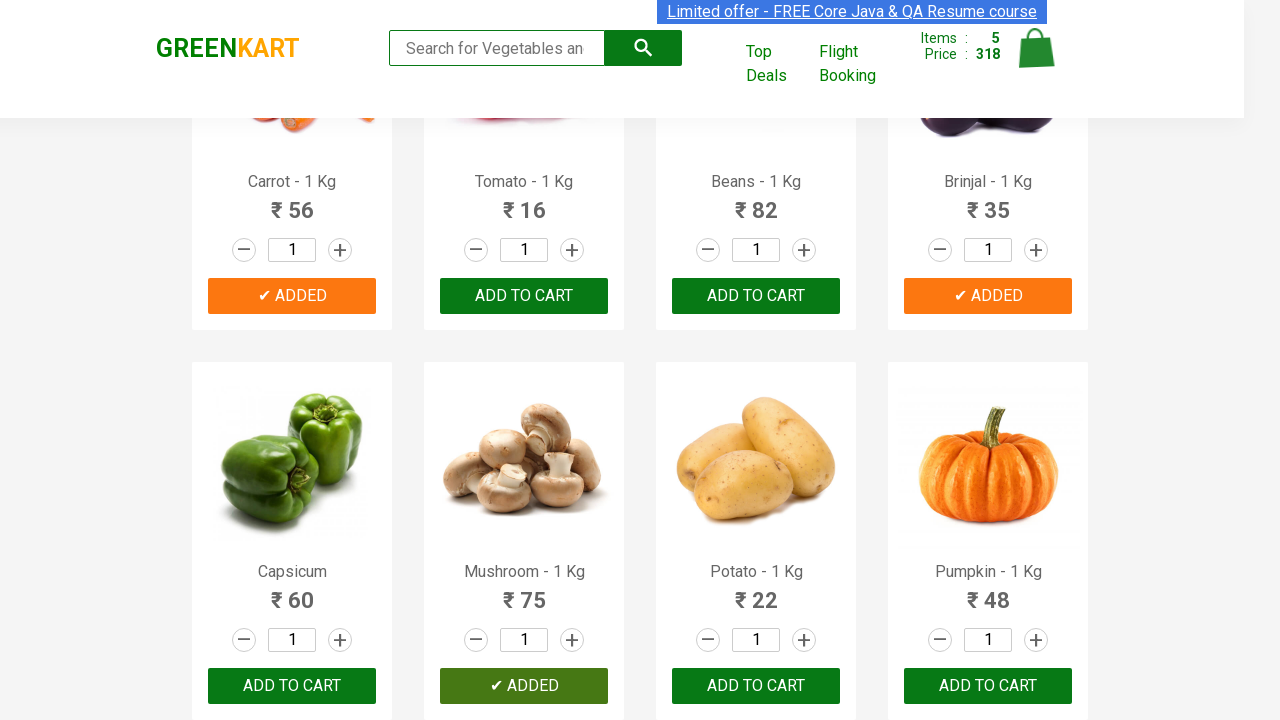

Added Potato to cart at (756, 686) on div.product-action >> nth=10
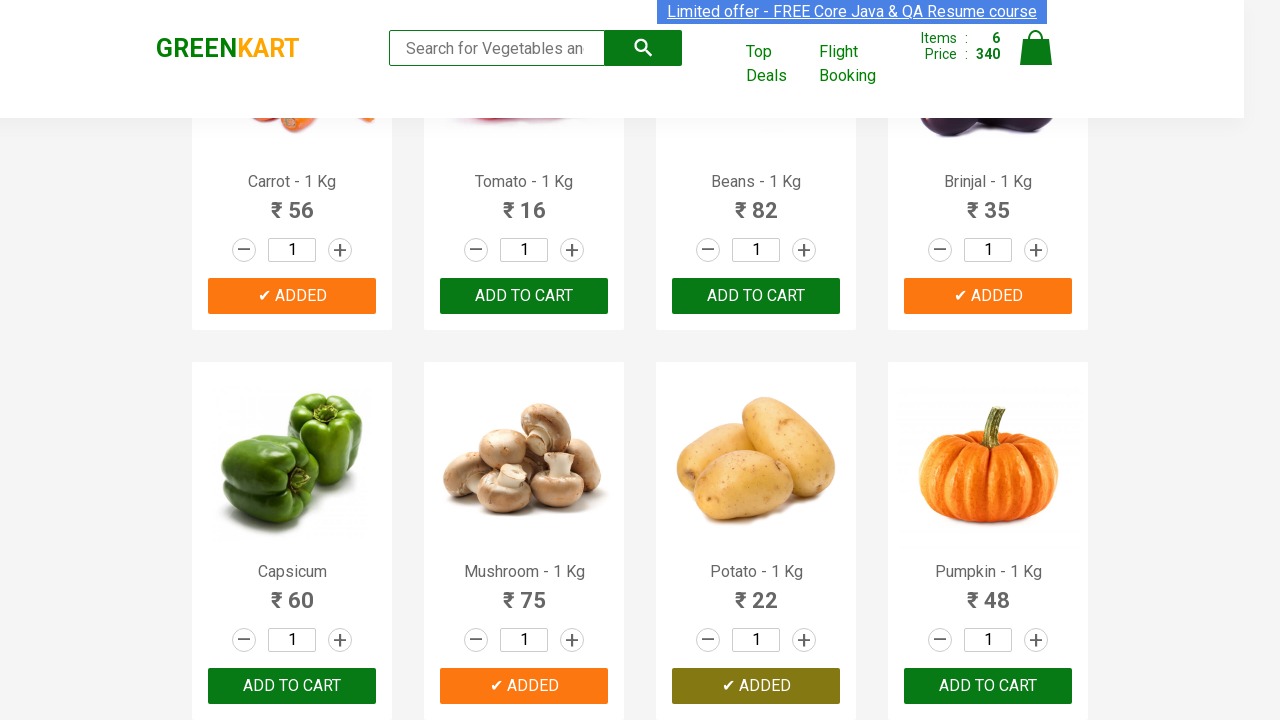

Added Onion to cart at (524, 360) on div.product-action >> nth=13
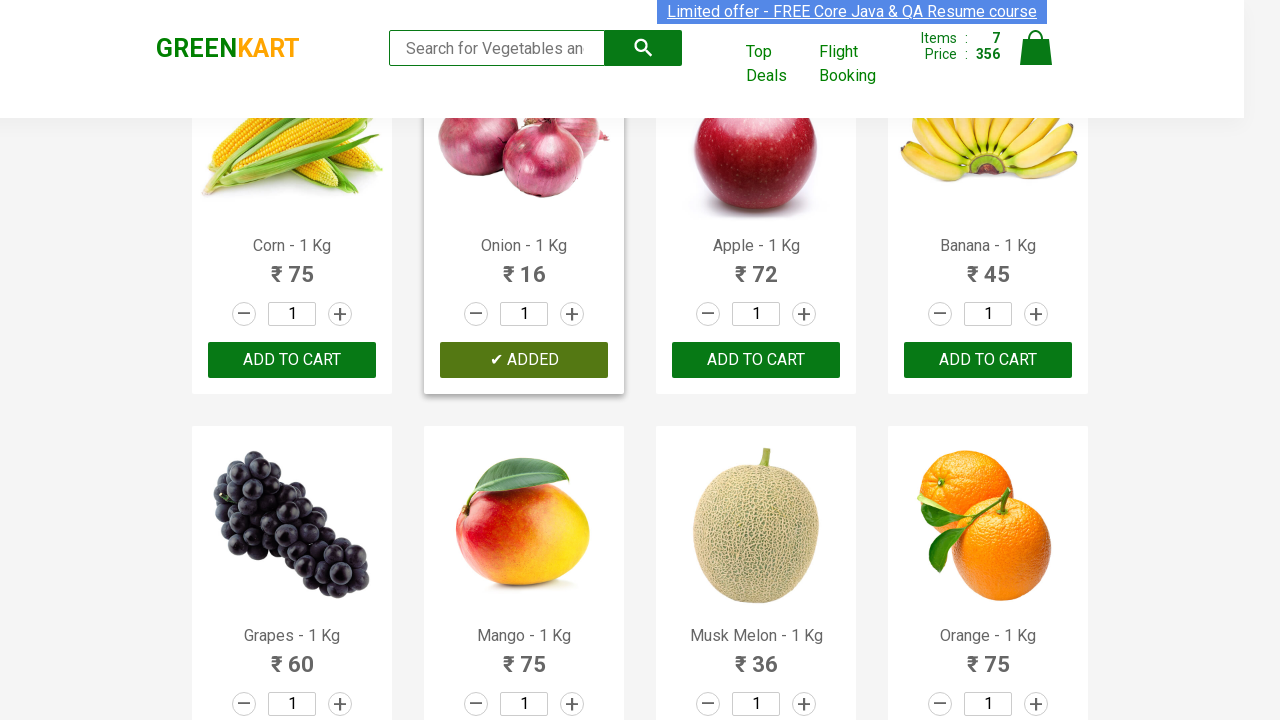

Added Orange to cart at (988, 686) on div.product-action >> nth=19
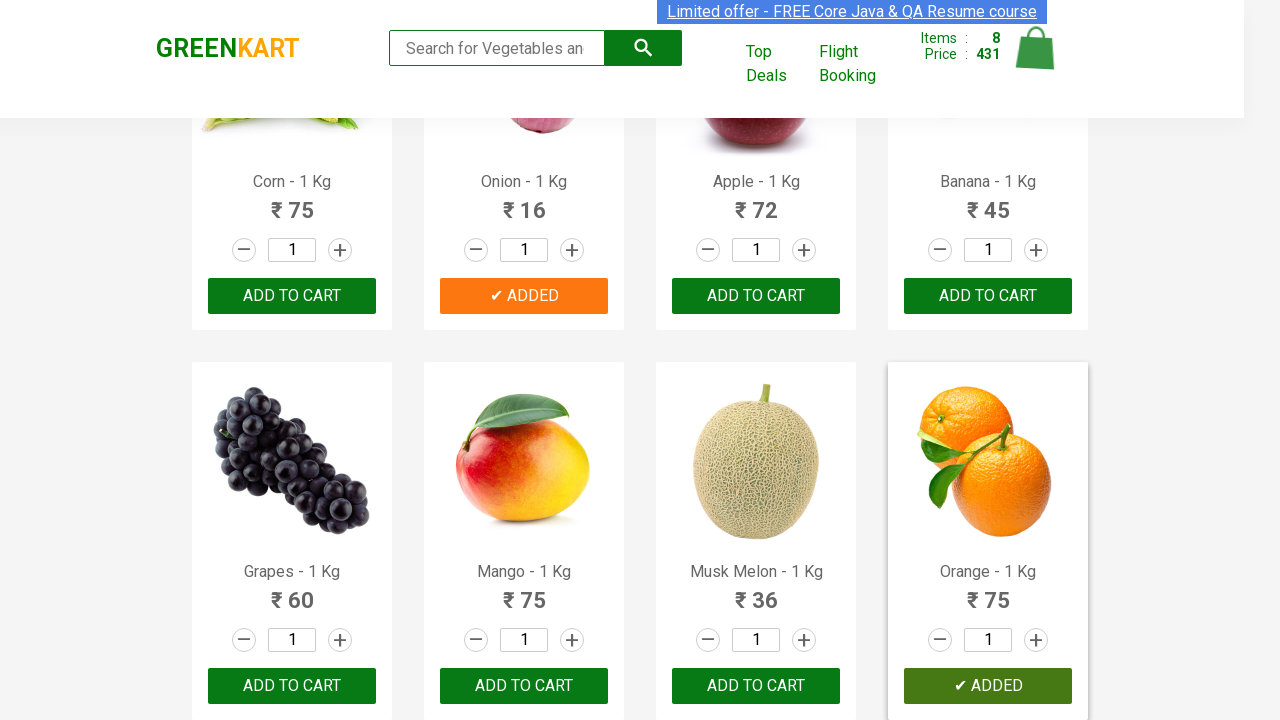

Added Pears to cart at (292, 360) on div.product-action >> nth=20
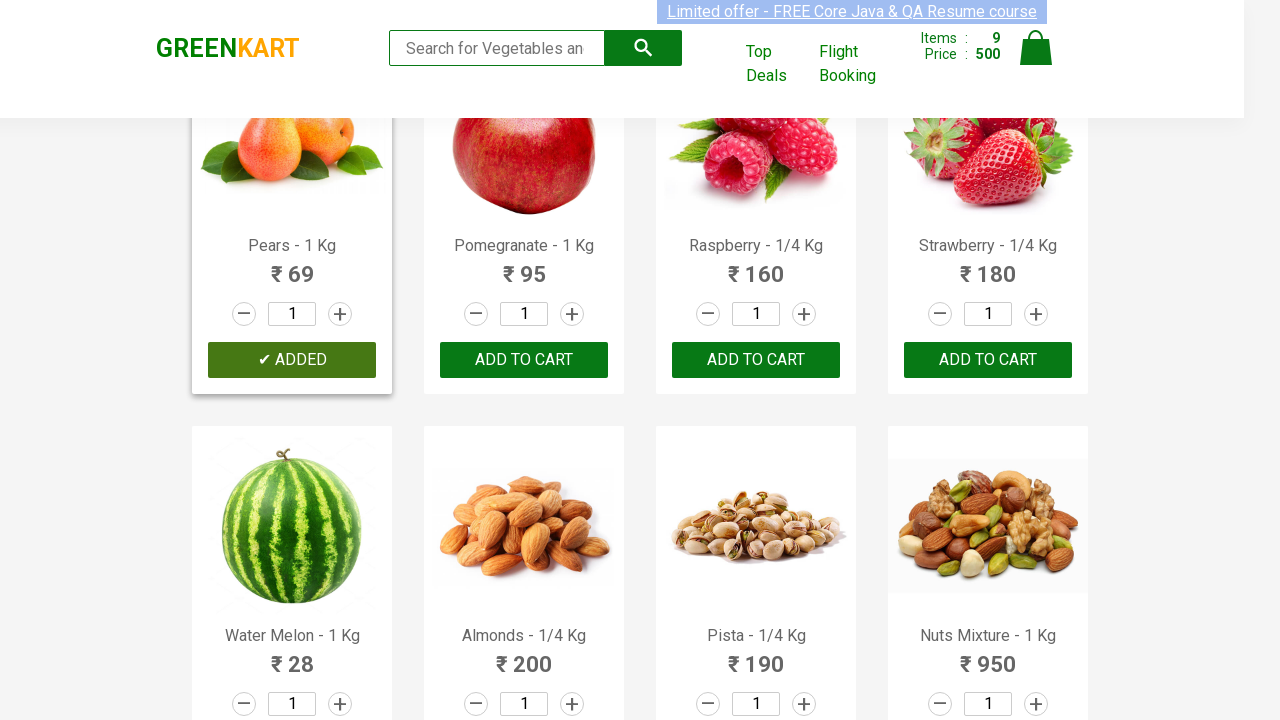

Clicked cart icon to view cart at (1036, 59) on a.cart-icon
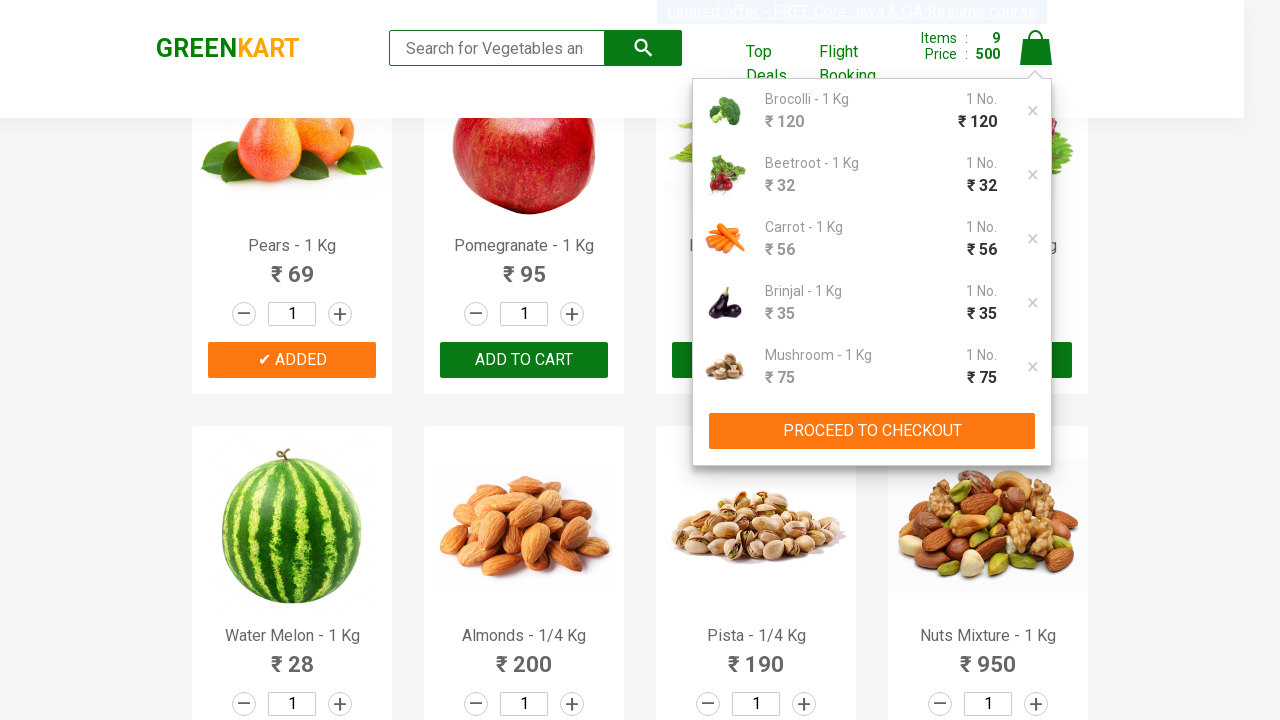

Cart preview loaded successfully
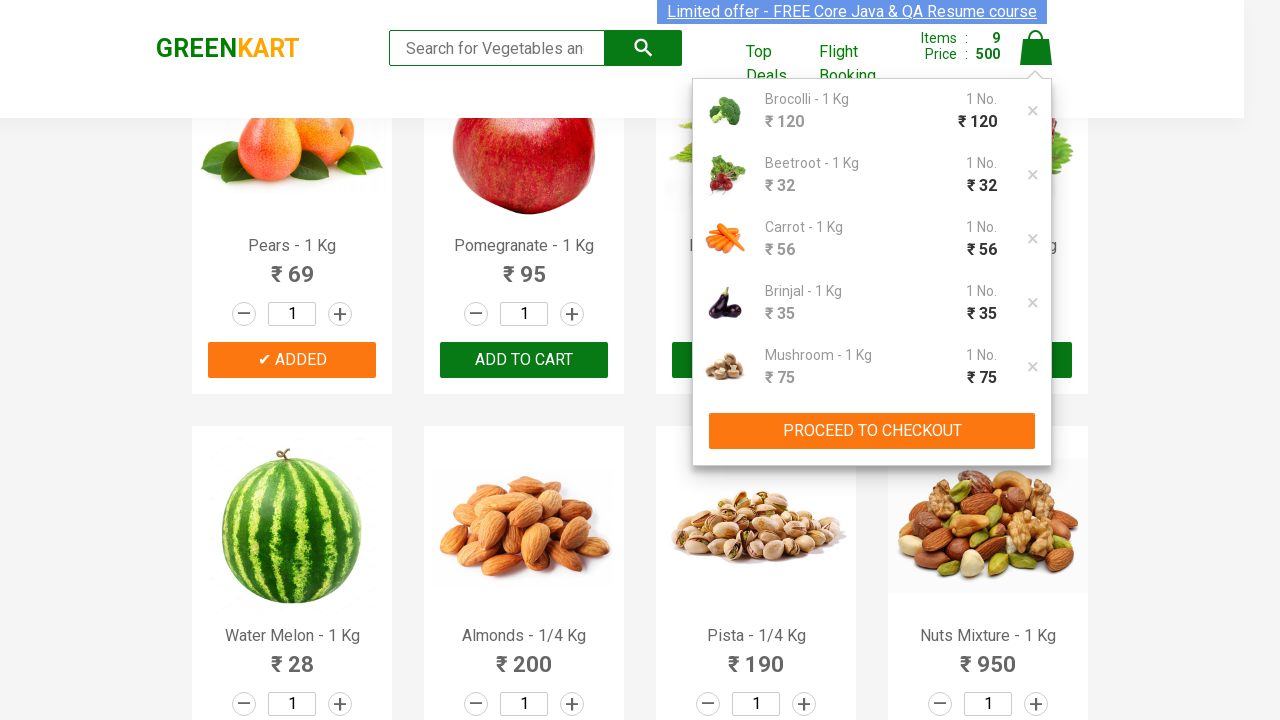

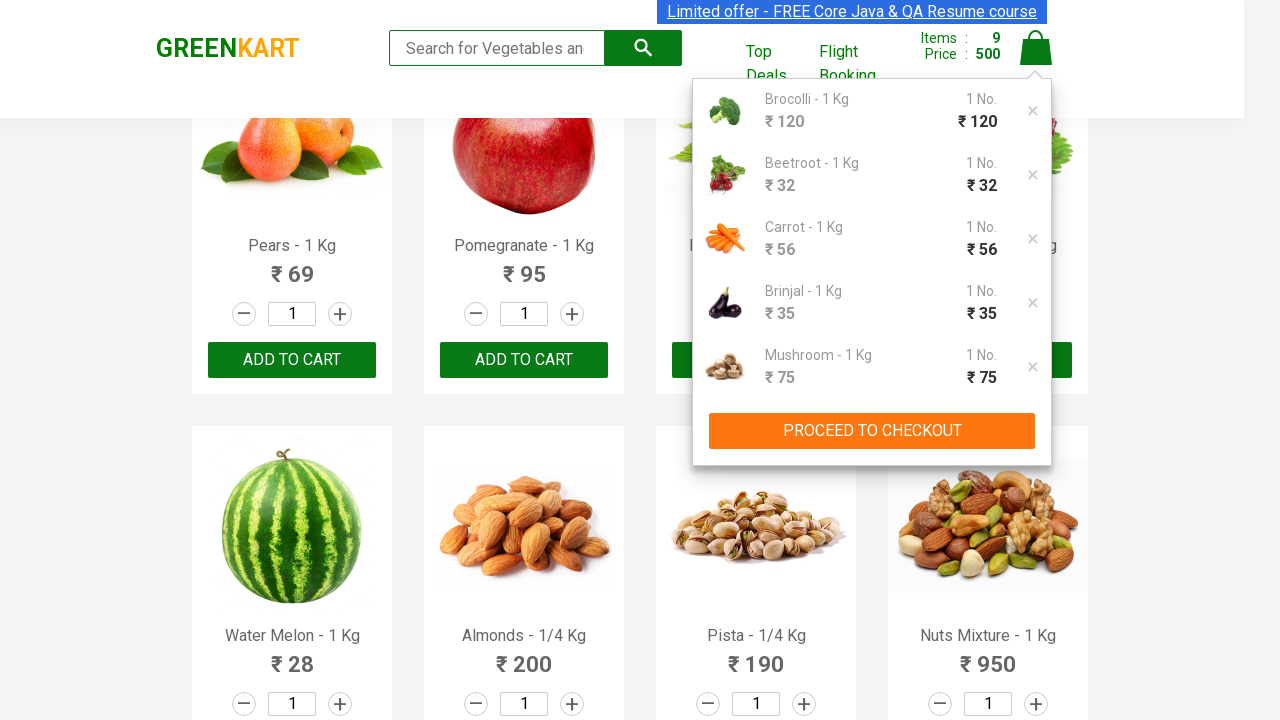